Tests e-commerce functionality on BStack Demo website by filtering products by Apple brand, adding items to cart, and closing the cart modal.

Starting URL: https://www.bstackdemo.com/

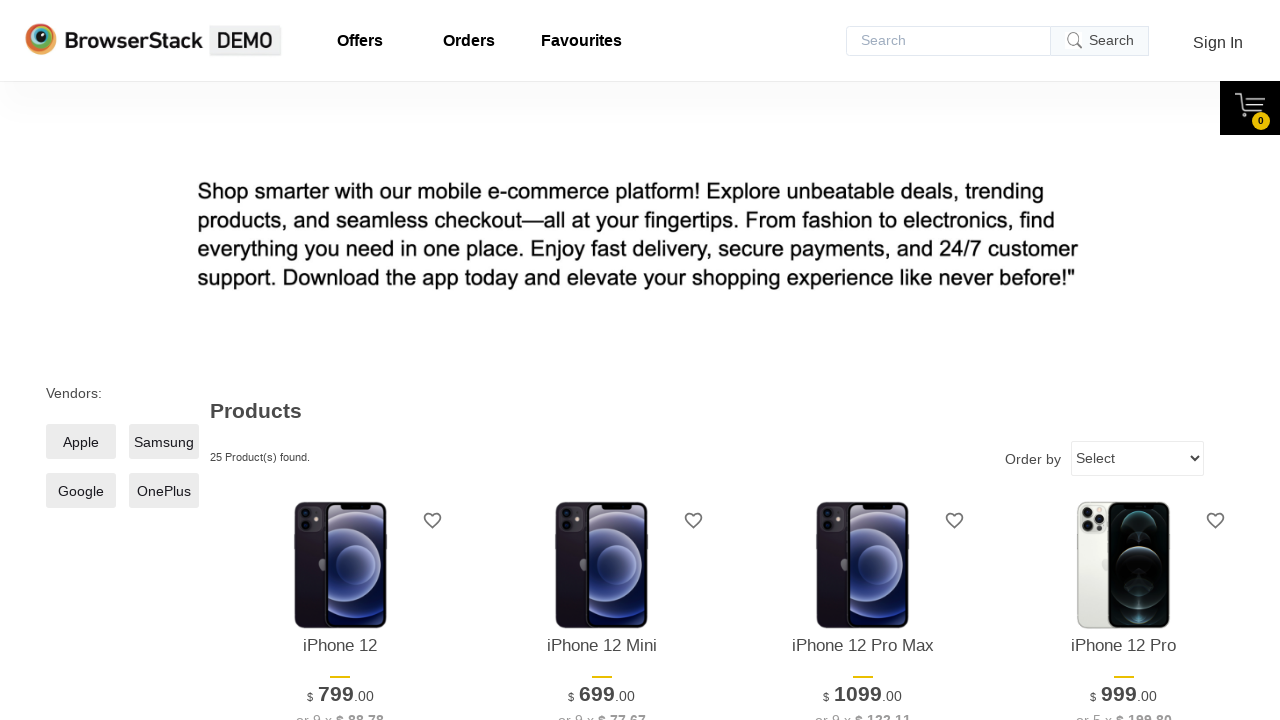

Page loaded and DOM content ready
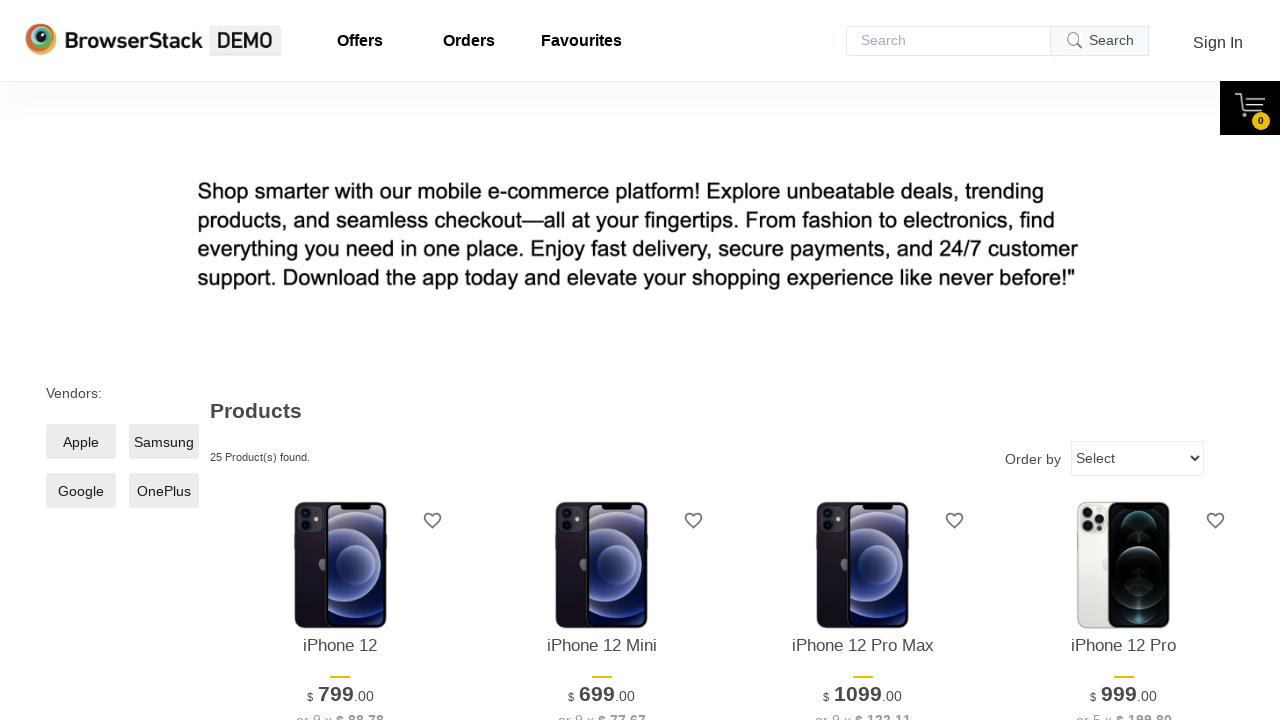

Clicked Apple brand filter checkbox at (81, 442) on xpath=//span[@class='checkmark' and text()='Apple']
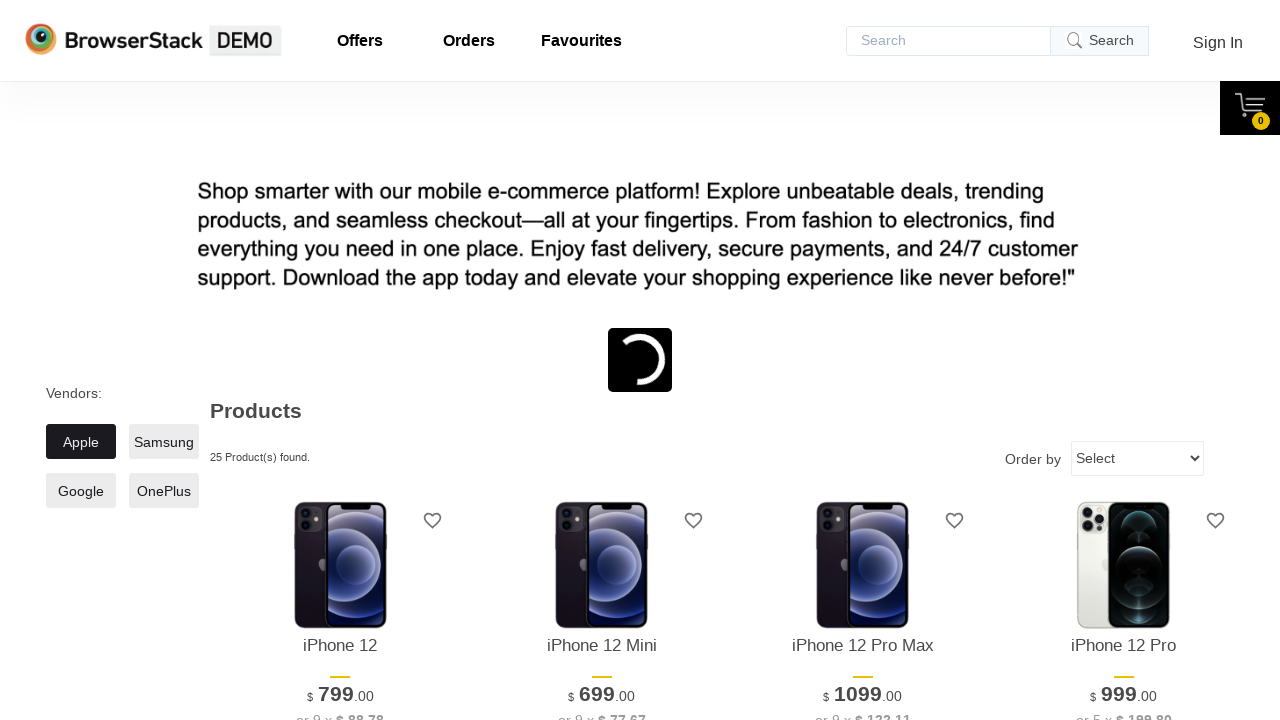

Waited for filter to apply
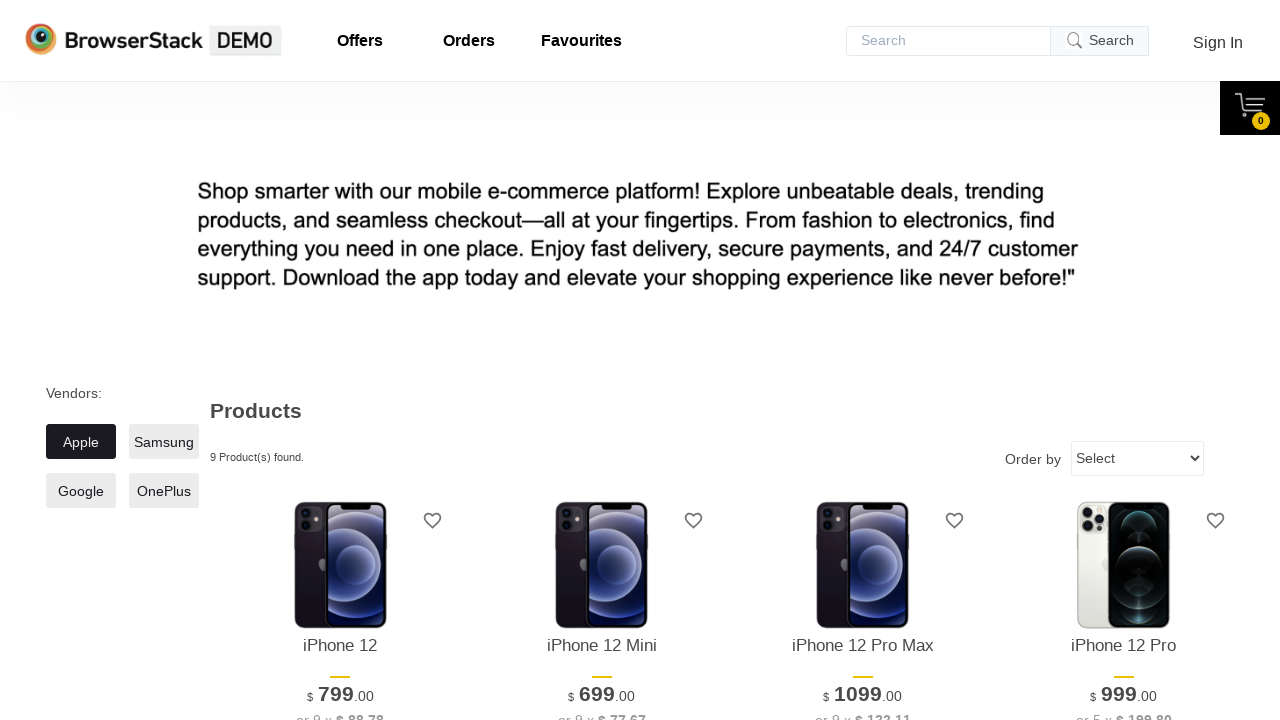

Clicked add to cart button for first product at (340, 361) on (//div[@class='shelf-item__buy-btn'])[1]
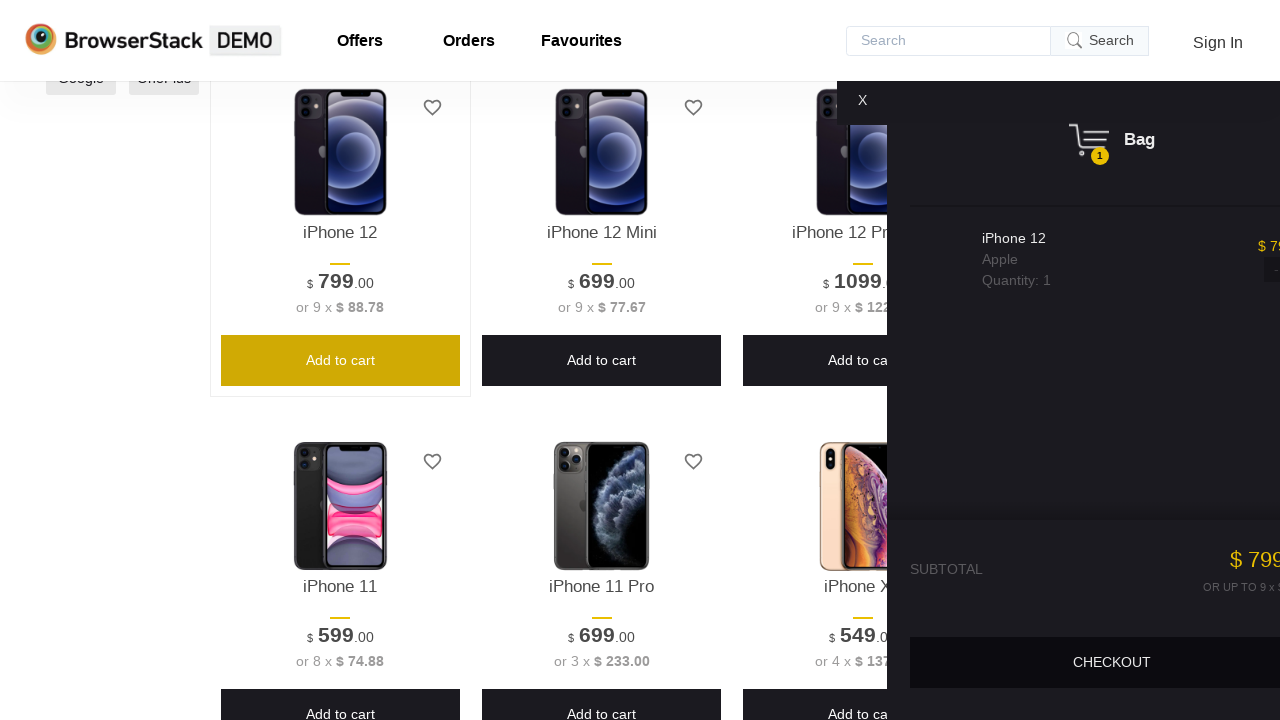

Cart modal appeared
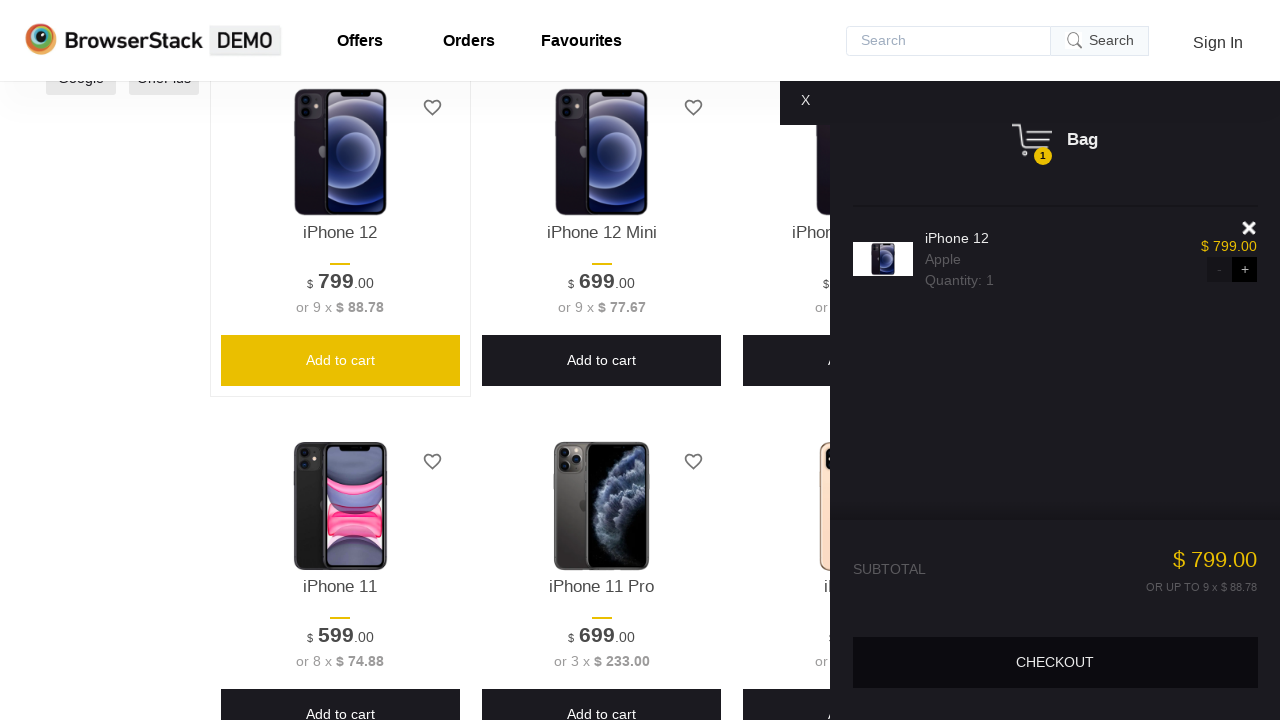

Closed cart modal by clicking X button at (805, 100) on xpath=//div[text()='X']
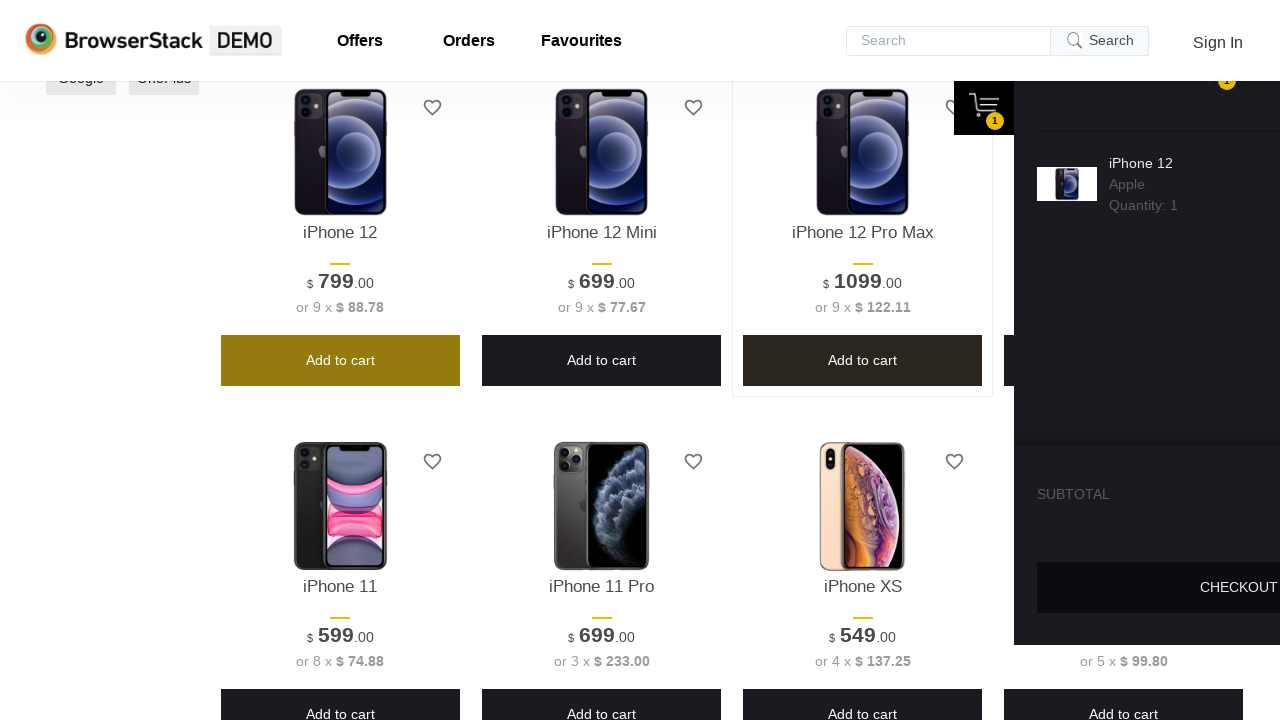

Clicked add to cart button for second product at (602, 361) on (//div[@class='shelf-item__buy-btn'])[2]
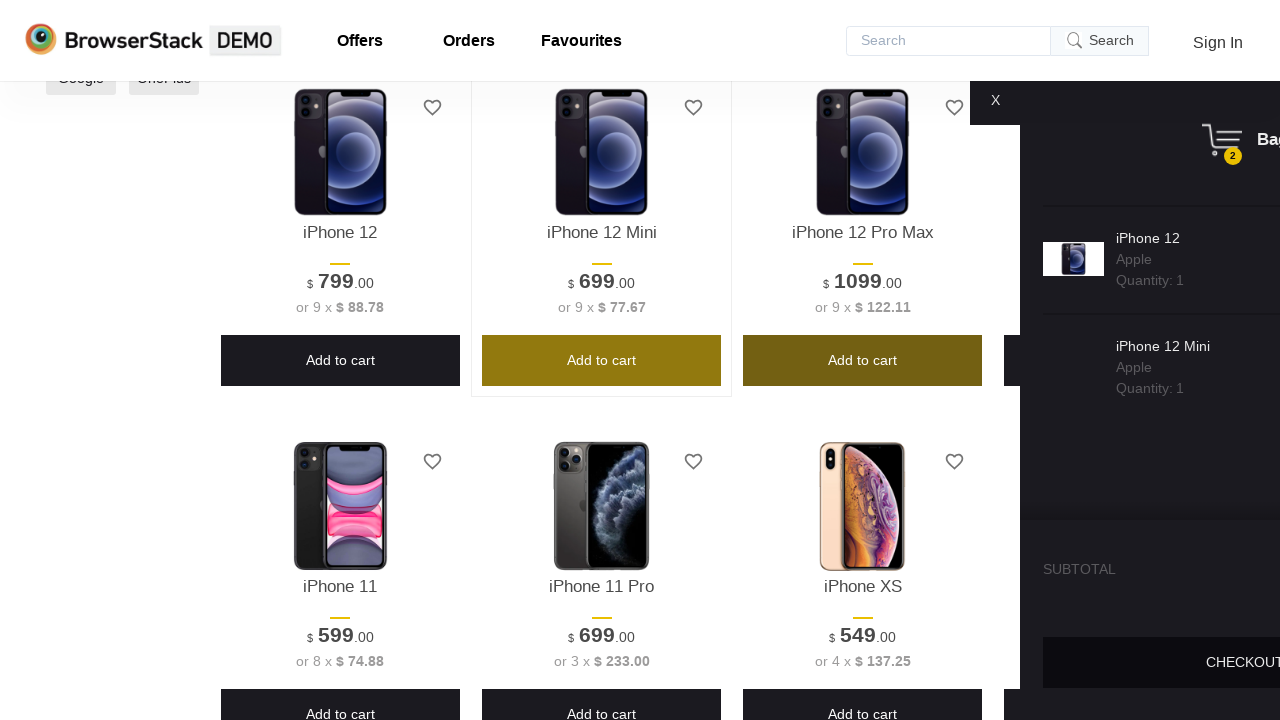

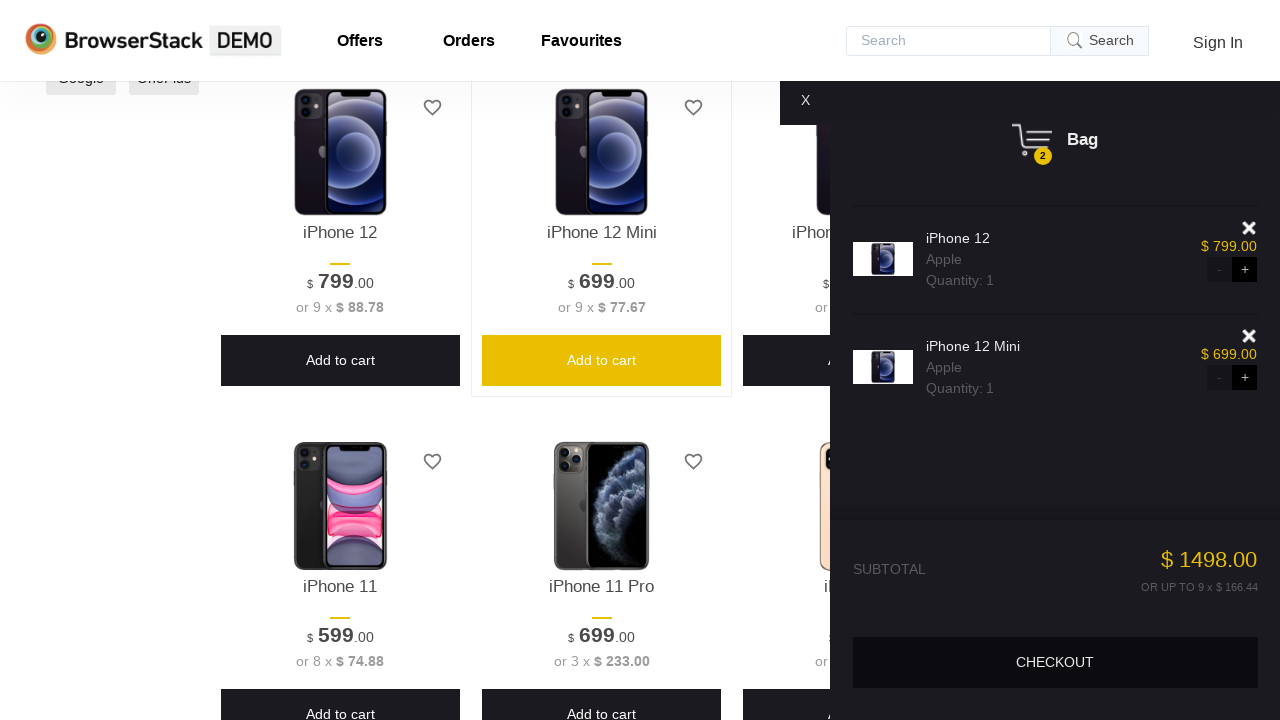